Tests drag and drop functionality by dragging a football element to two different drop zones and verifying each drop was successful.

Starting URL: https://training-support.net/webelements/drag-drop

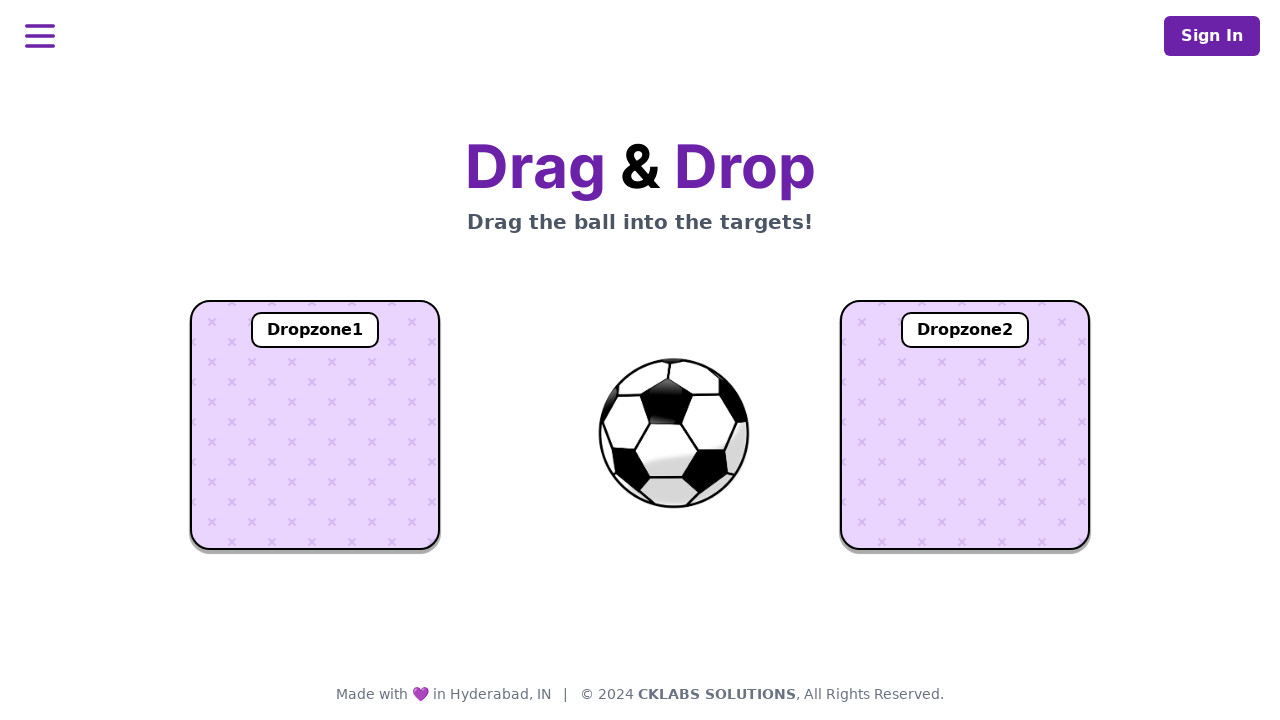

Waited for football element to be ready
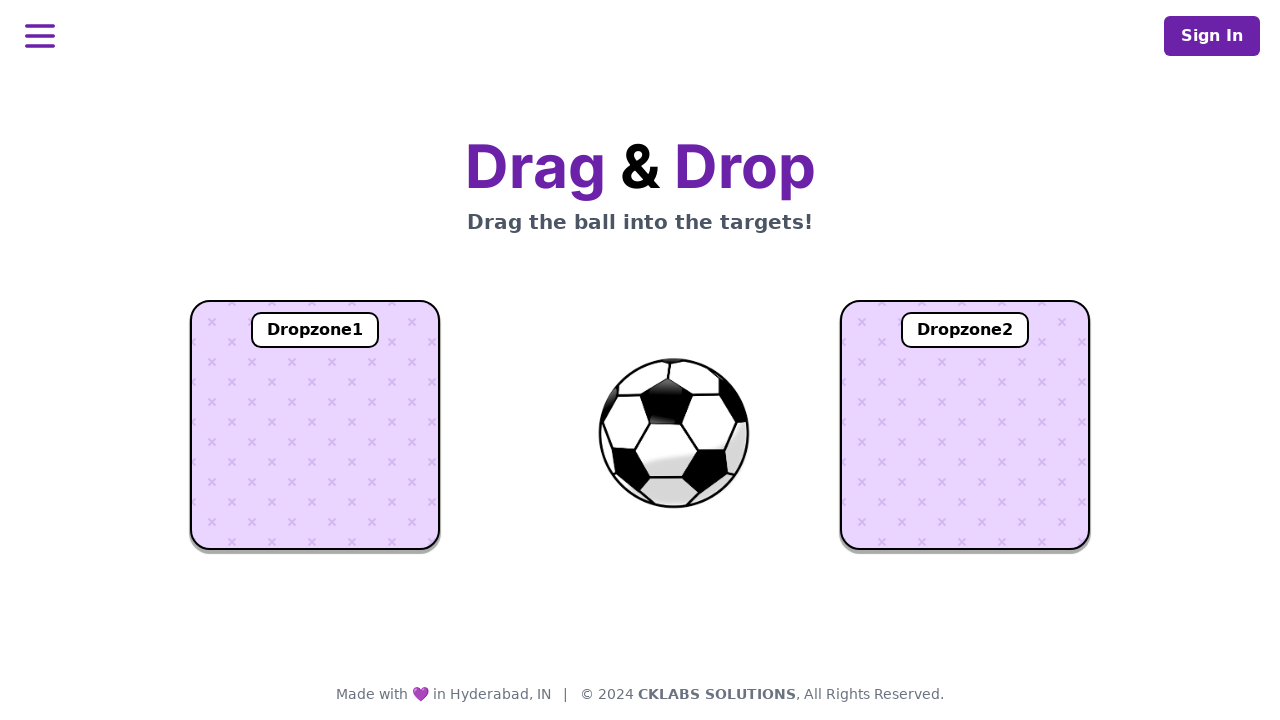

Waited for dropzone1 element to be ready
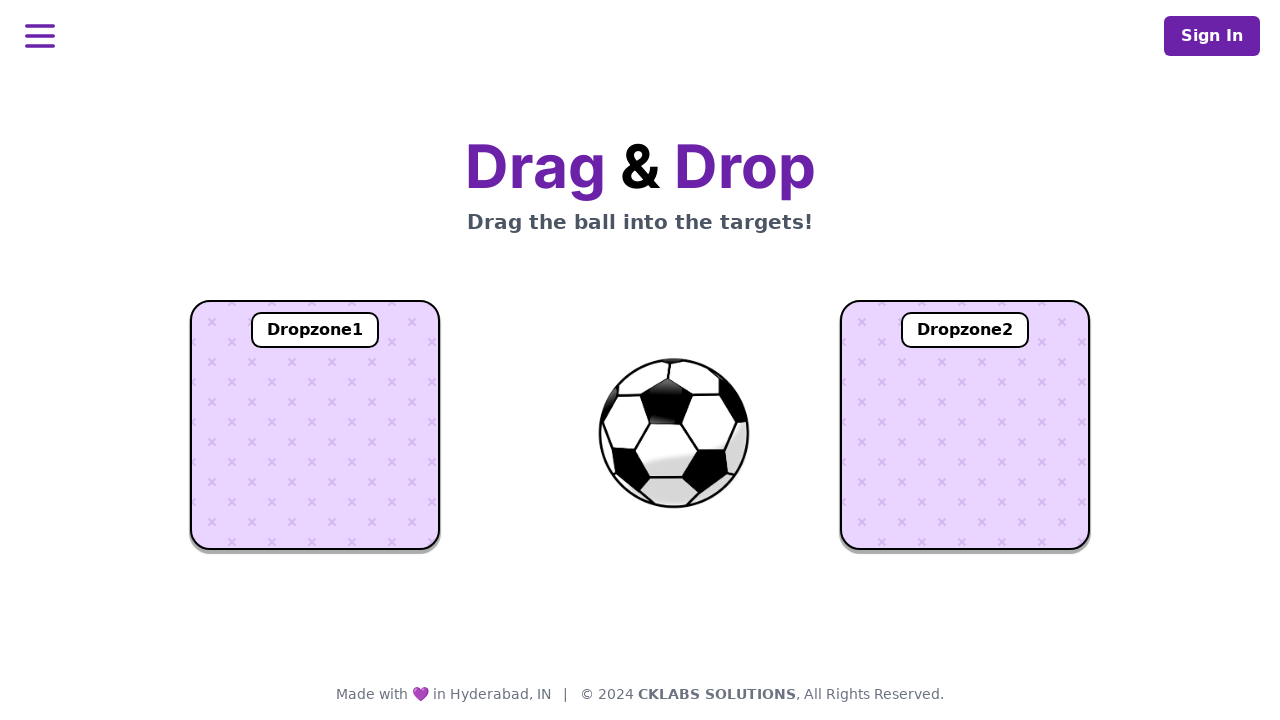

Waited for dropzone2 element to be ready
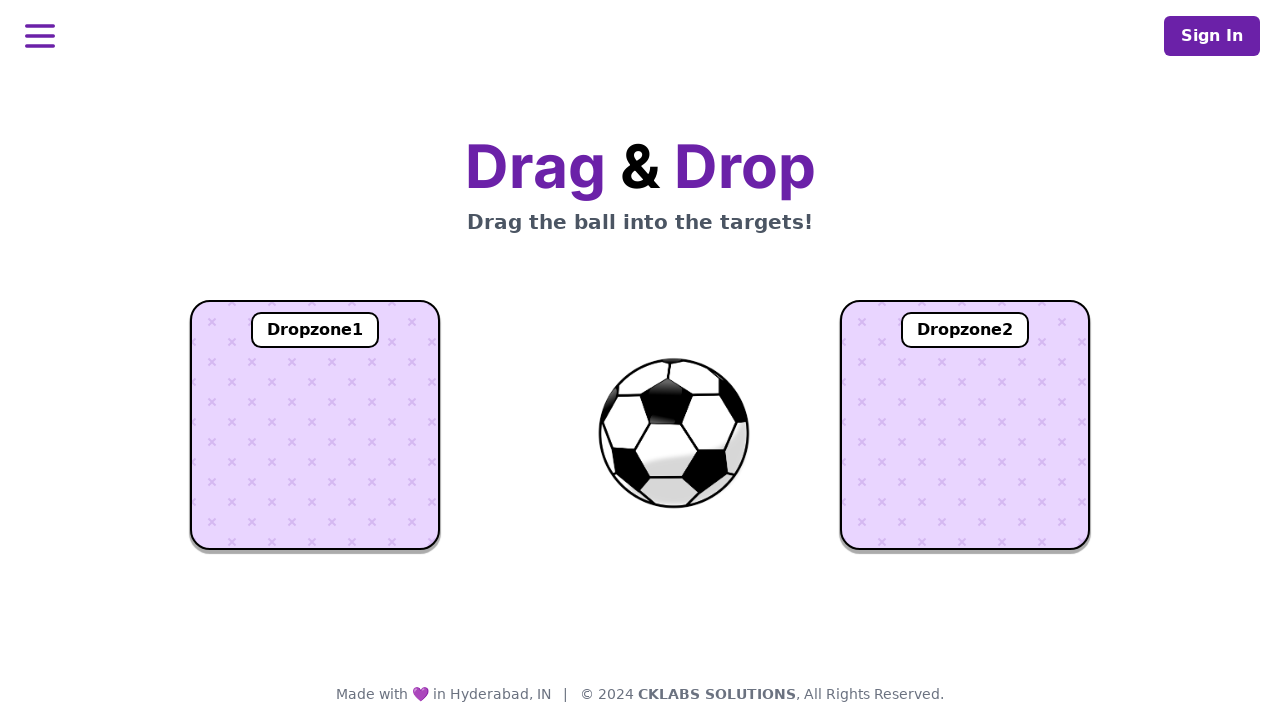

Dragged football element to dropzone1 at (315, 425)
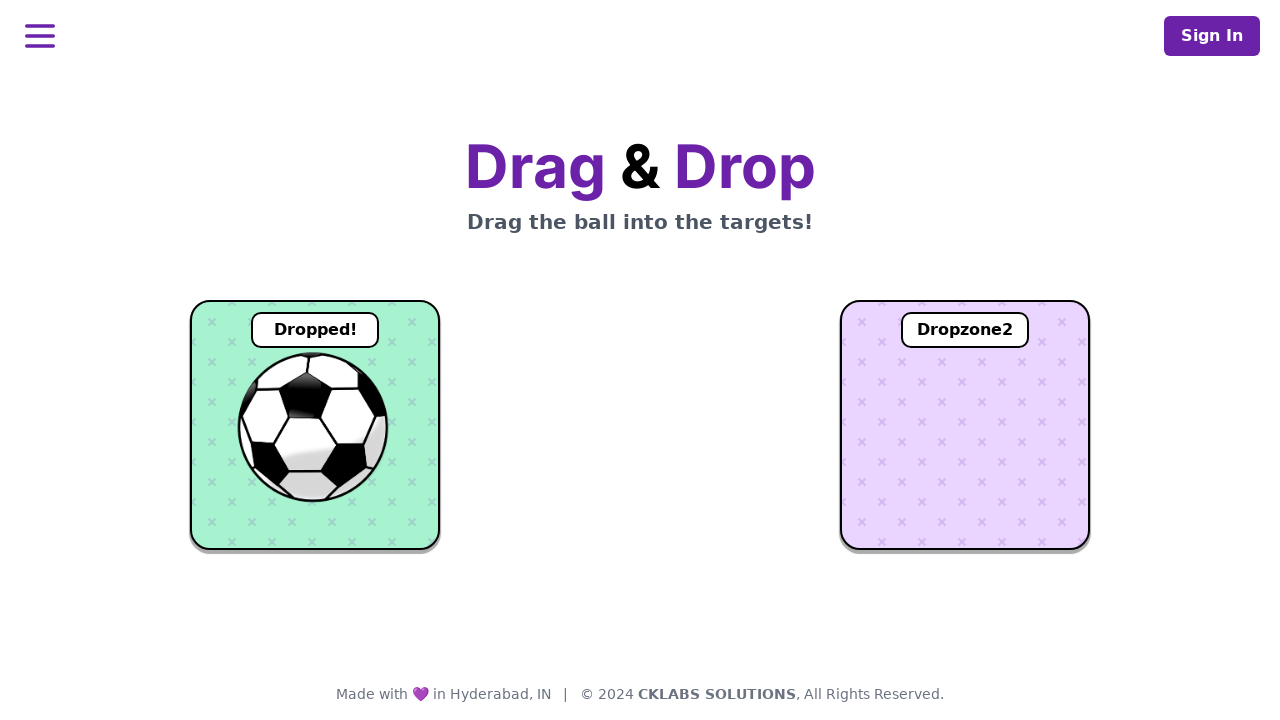

Verified football was successfully dropped in dropzone1
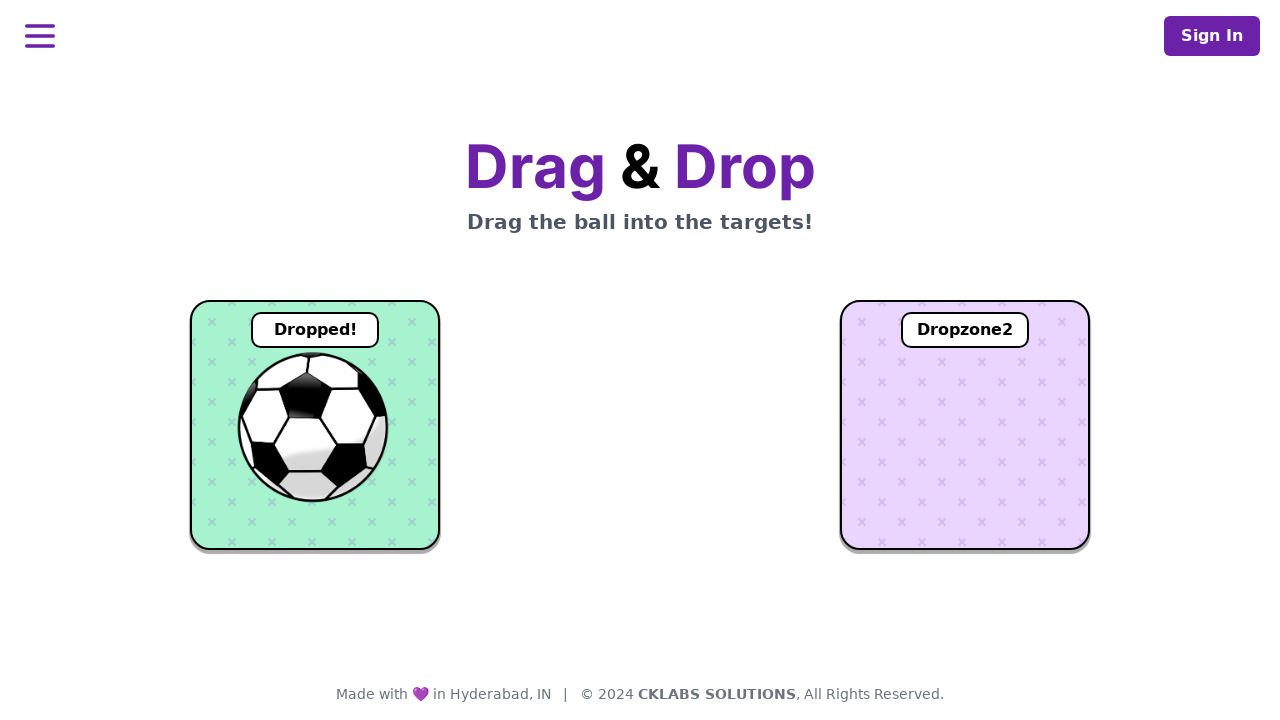

Dragged football element to dropzone2 at (965, 425)
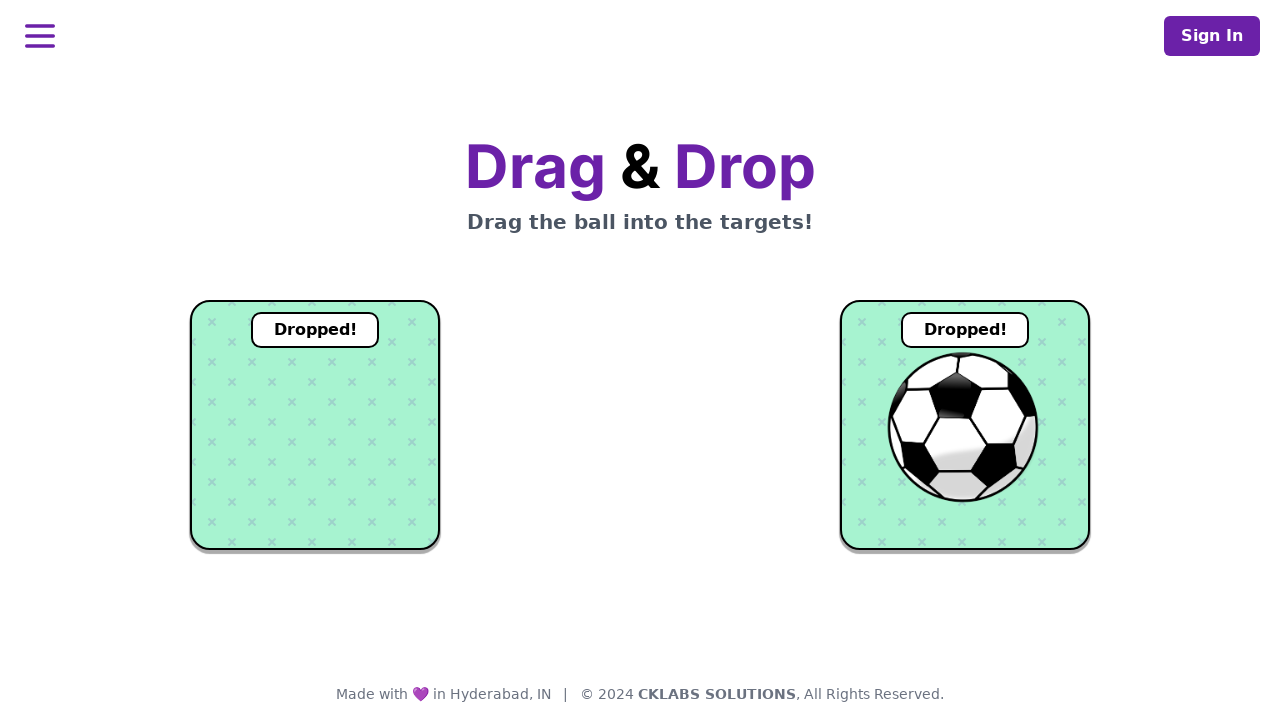

Verified football was successfully dropped in dropzone2
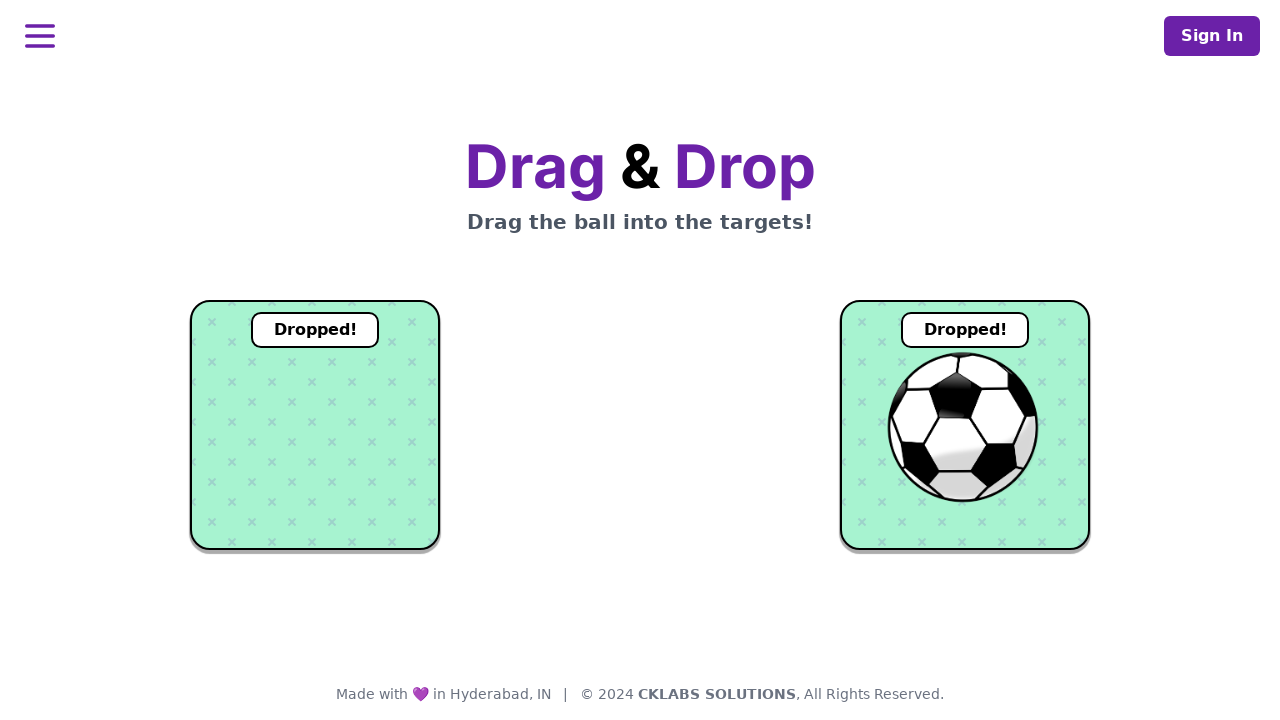

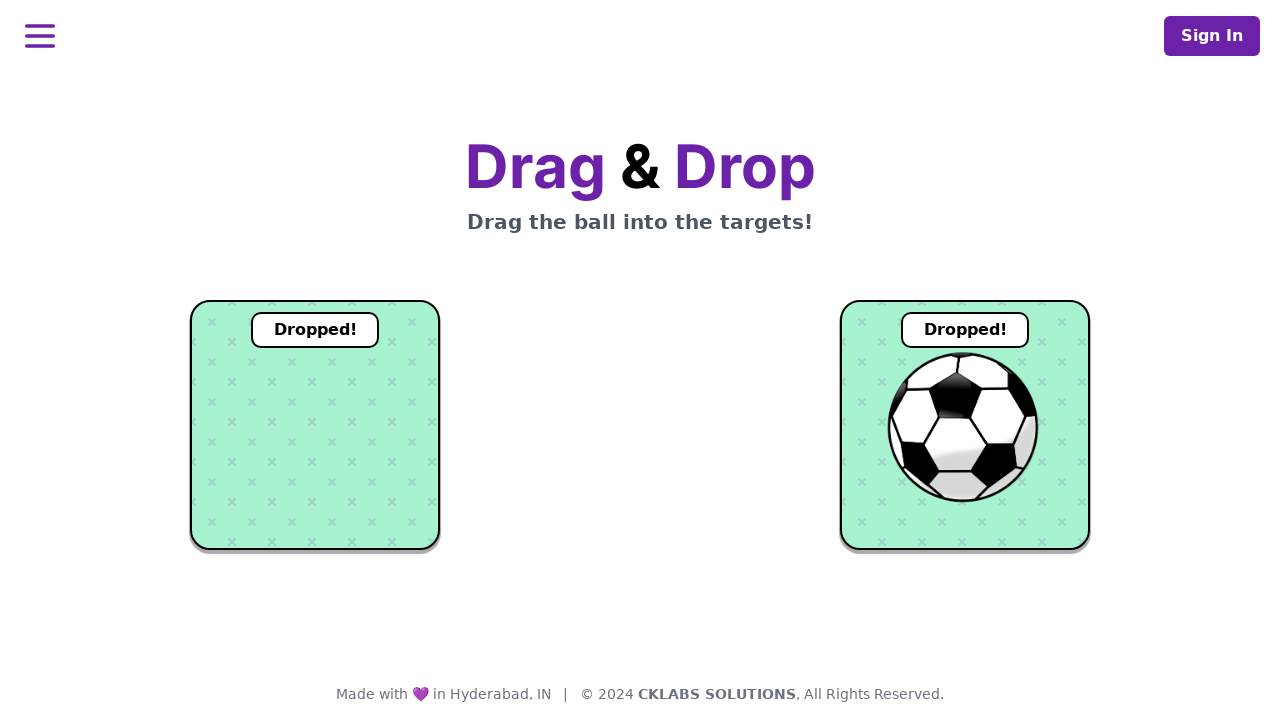